Navigates to Mintscan blockchain explorer and verifies that chain information cells are loaded and displayed on the page.

Starting URL: https://www.mintscan.io

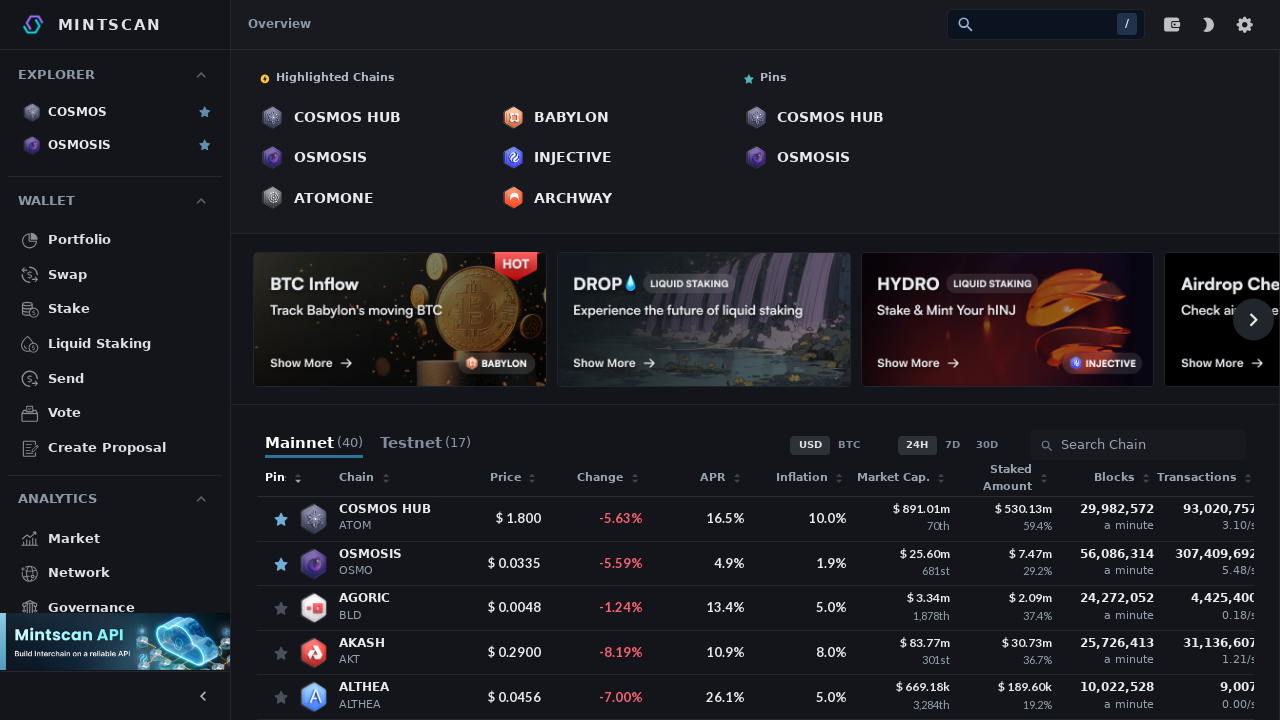

Navigated to Mintscan blockchain explorer homepage
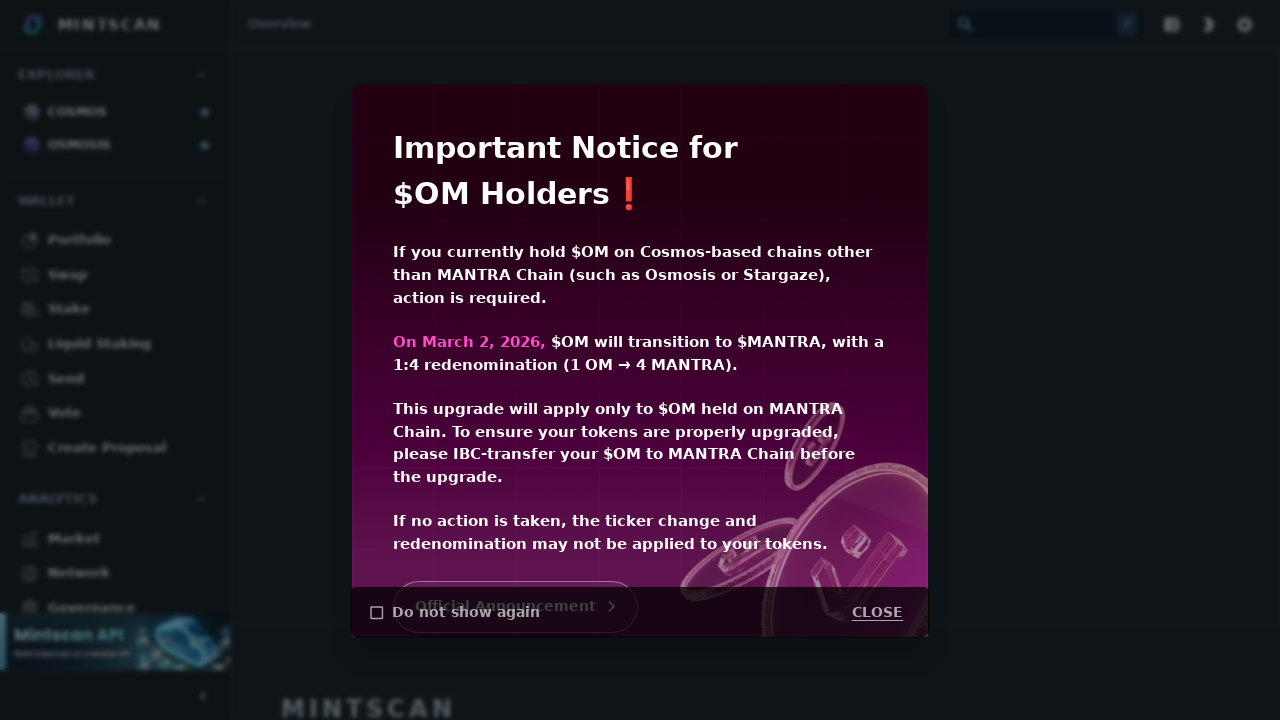

Chain information cells loaded on the page
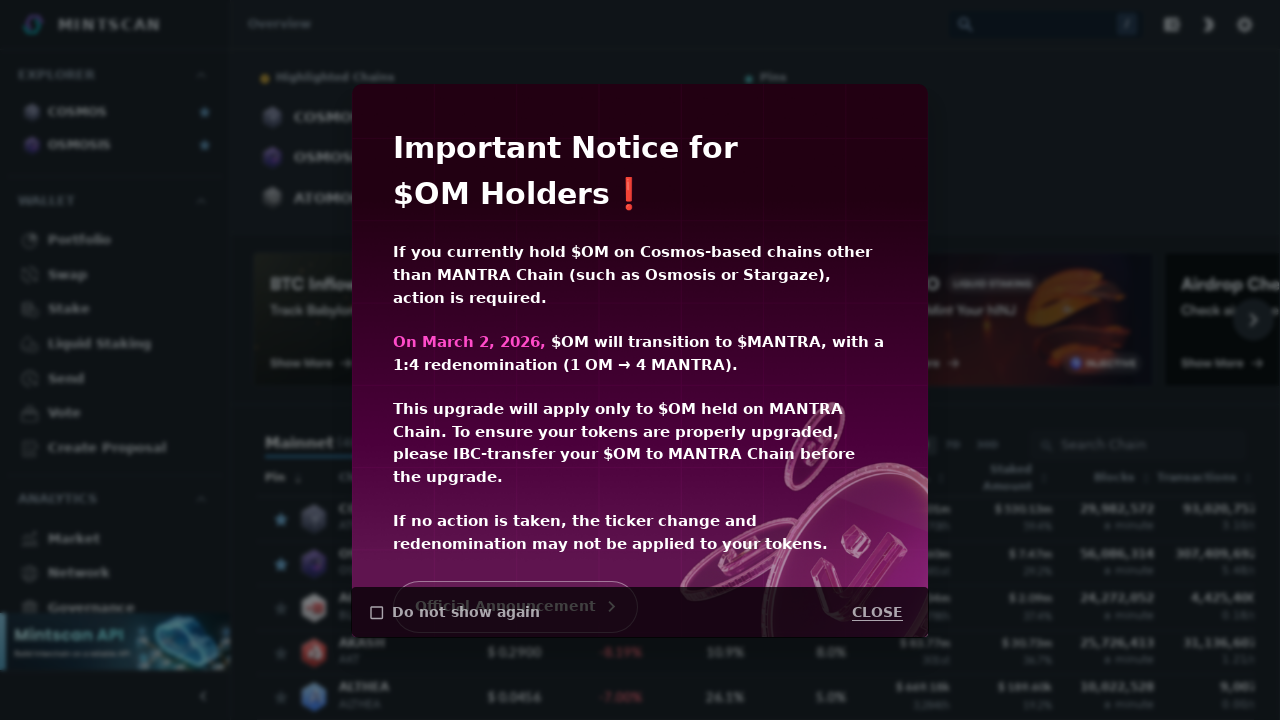

Chain text elements verified and displayed
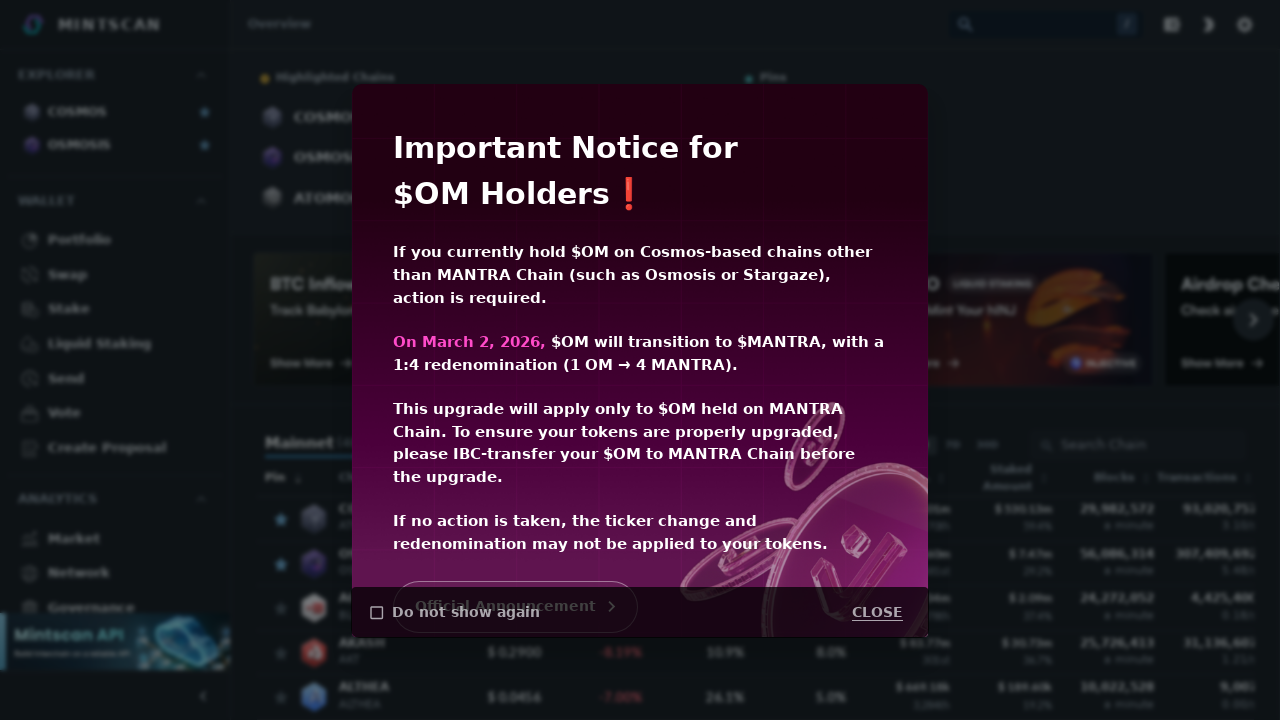

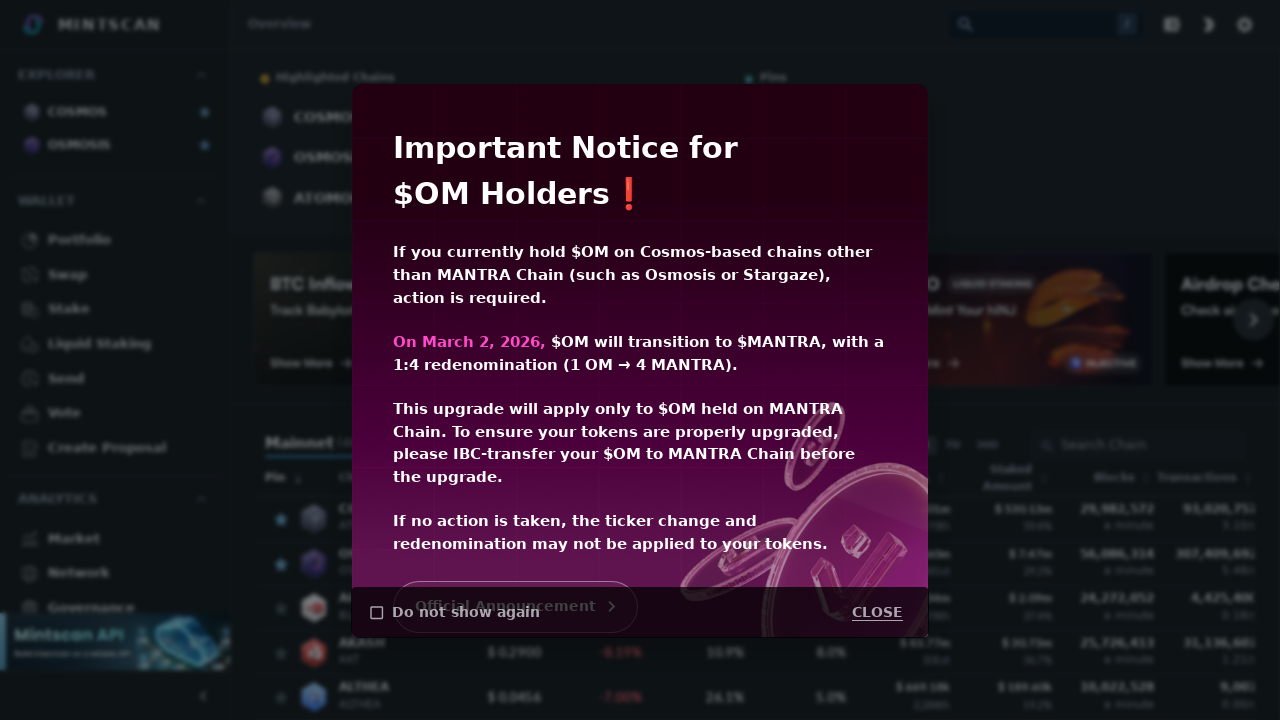